Tests e-commerce shopping flow by searching for products, adding "Cashews" to cart, and proceeding to checkout

Starting URL: https://rahulshettyacademy.com/seleniumPractise/#/

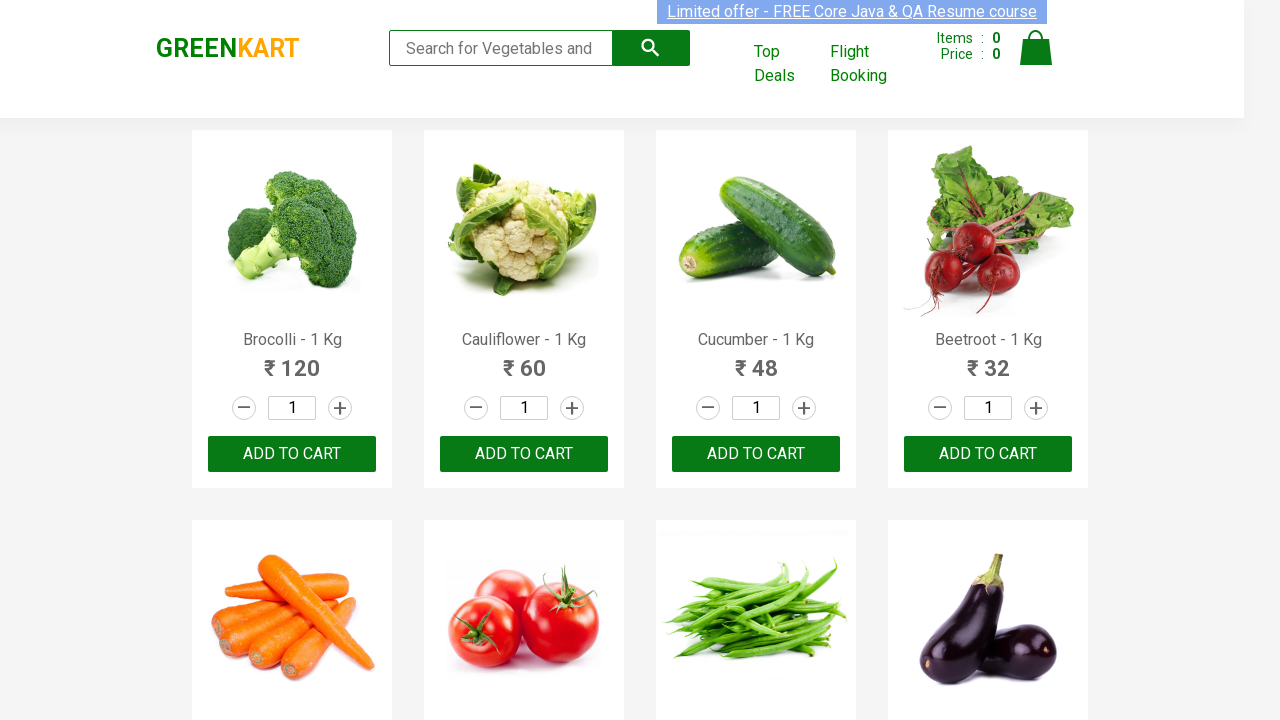

Filled search box with 'ca' to find Cashews on .search-keyword
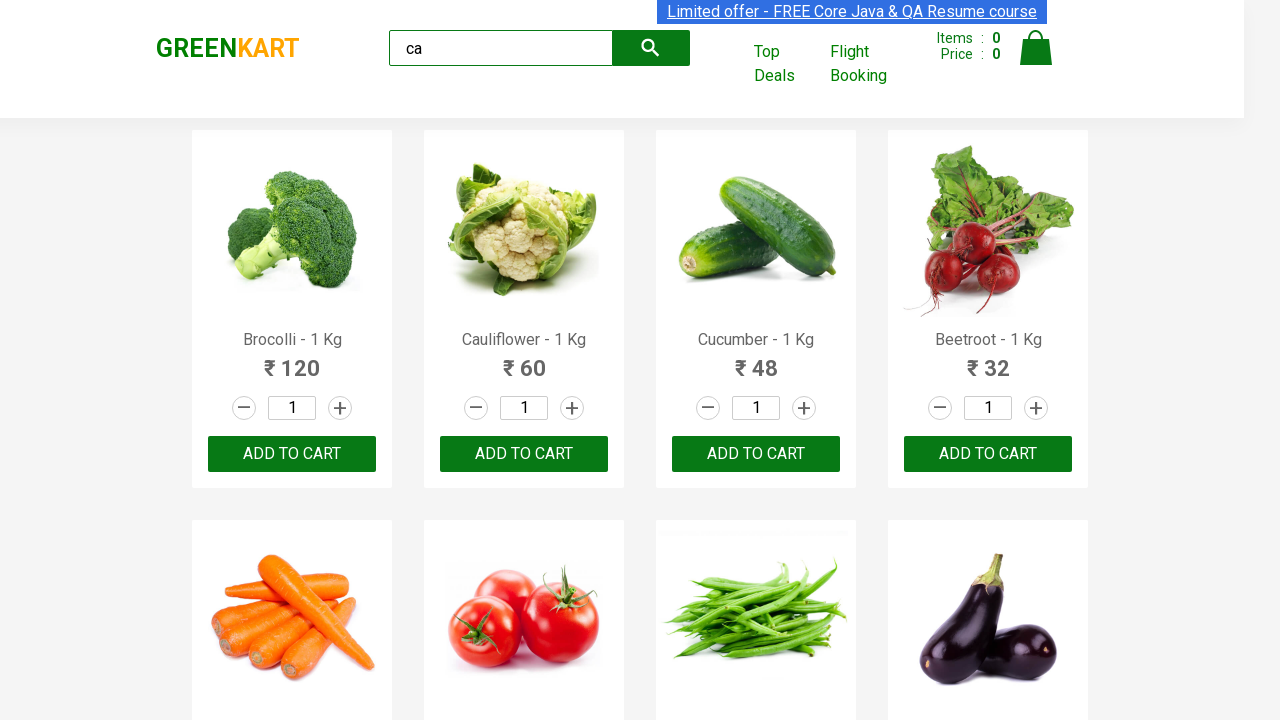

Waited for products to load
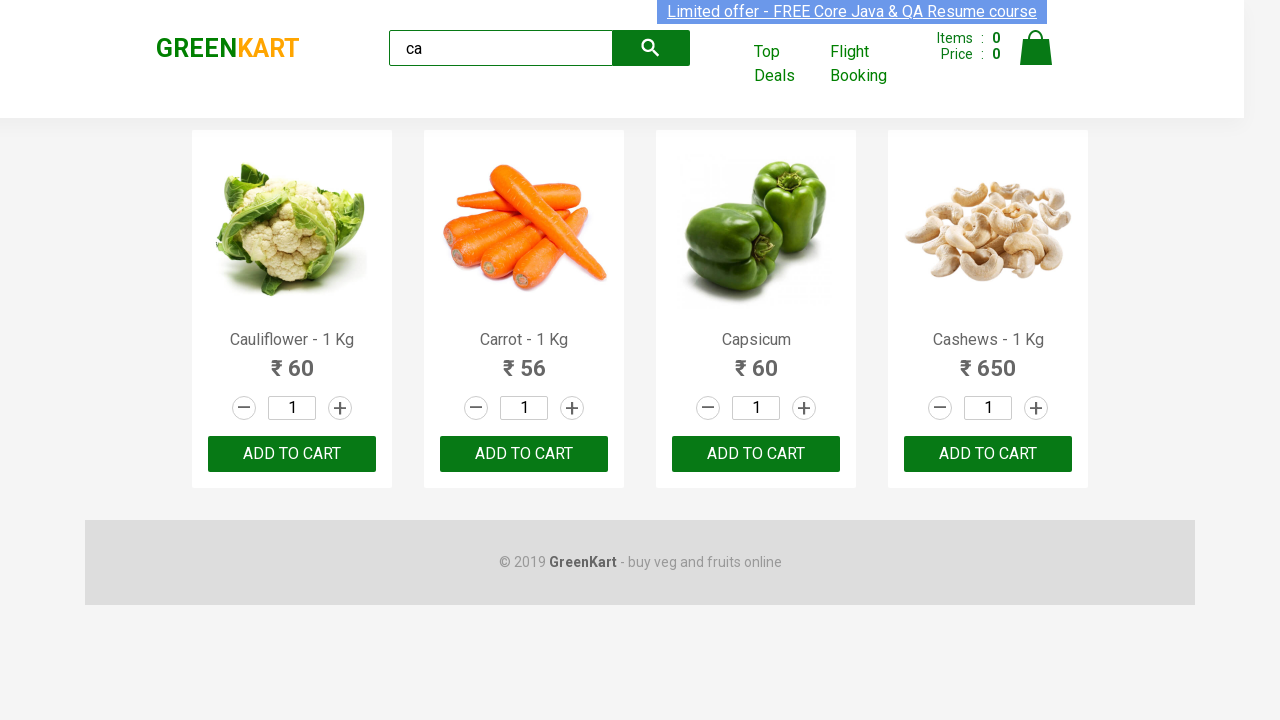

Retrieved all product elements from the page
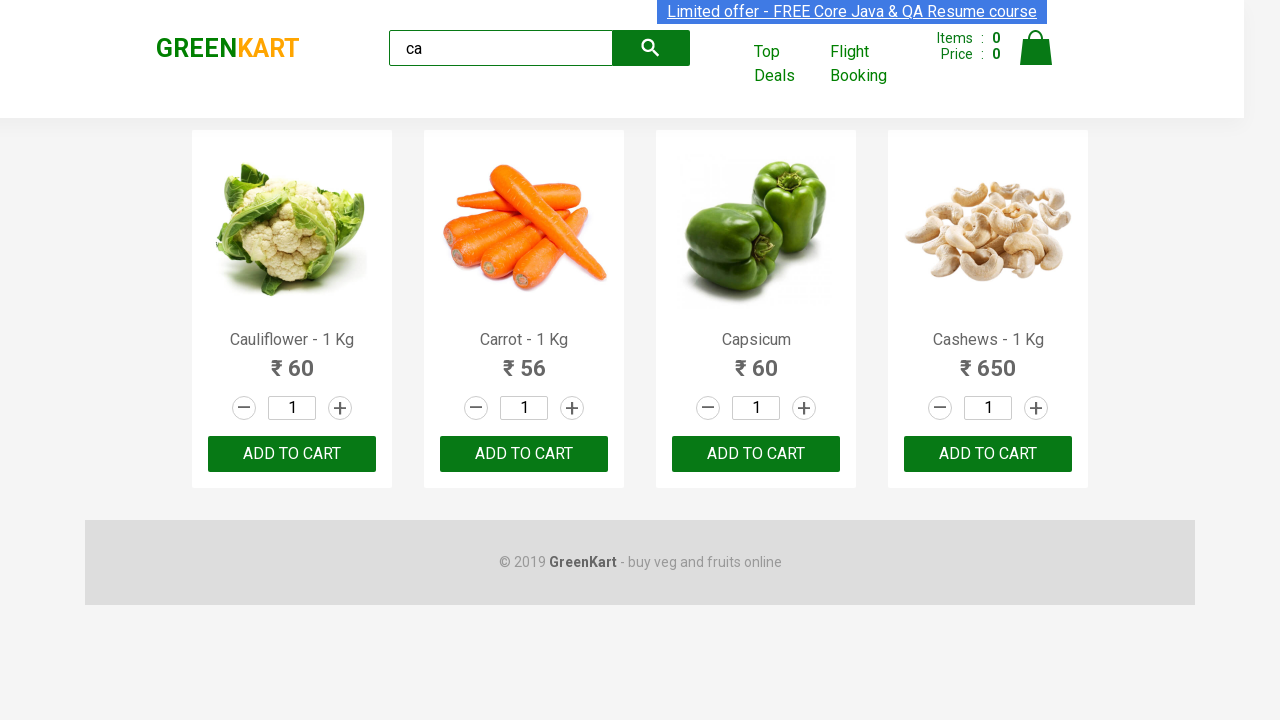

Retrieved product name: Cauliflower - 1 Kg
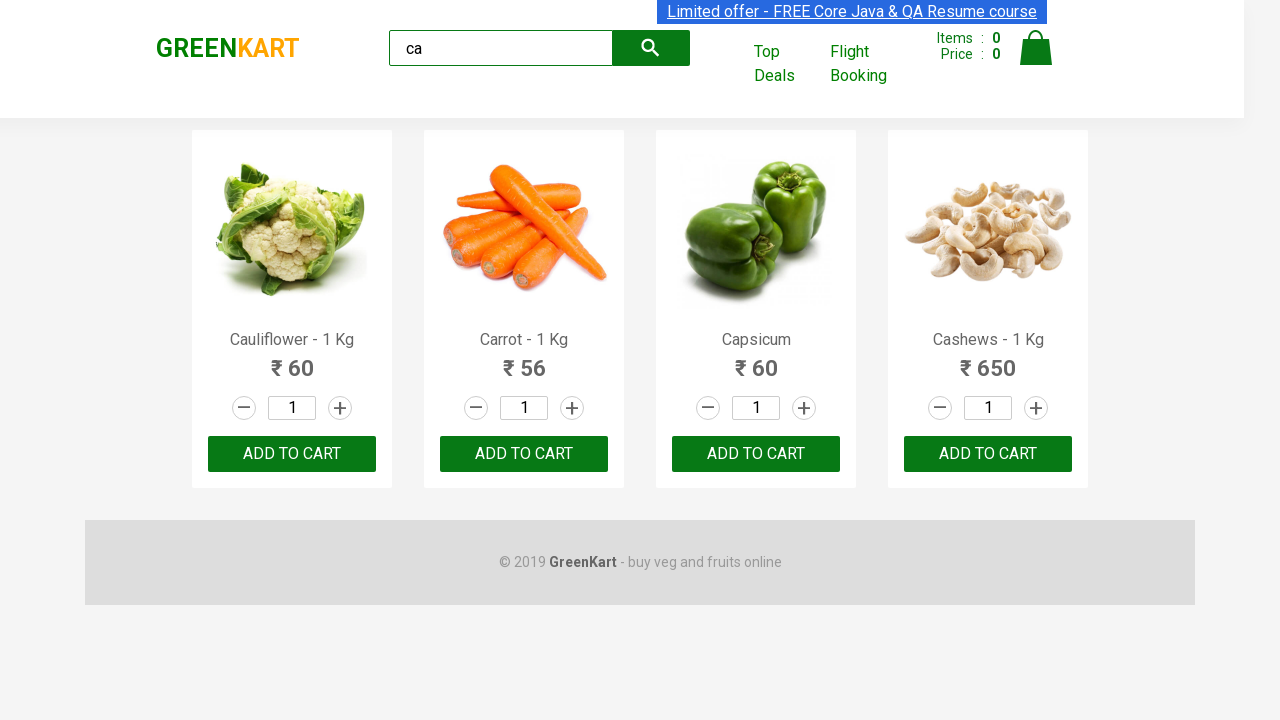

Retrieved product name: Carrot - 1 Kg
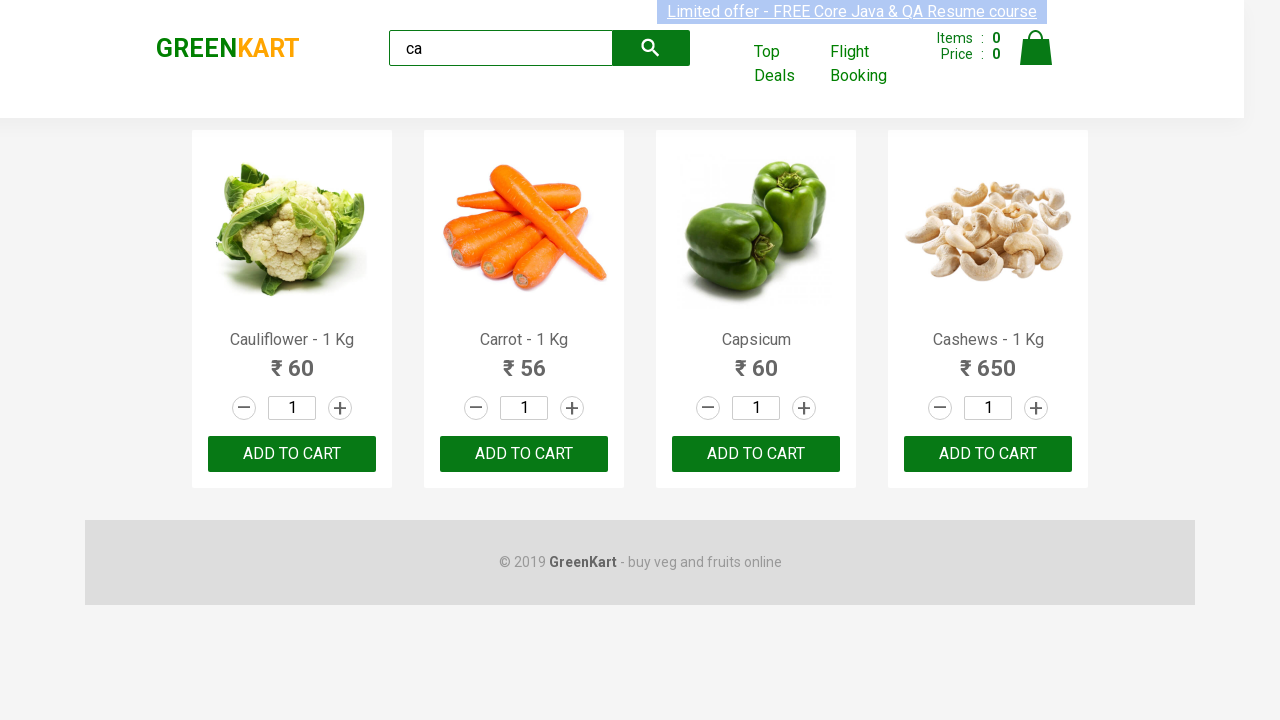

Retrieved product name: Capsicum
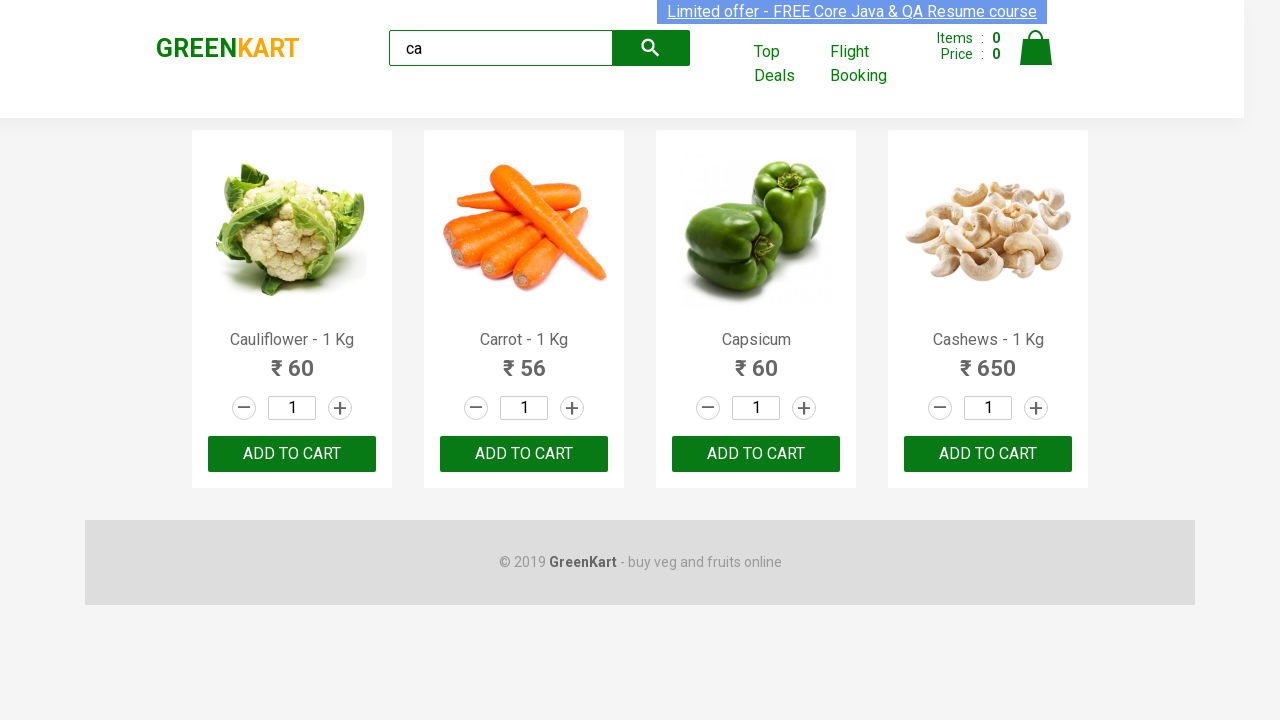

Retrieved product name: Cashews - 1 Kg
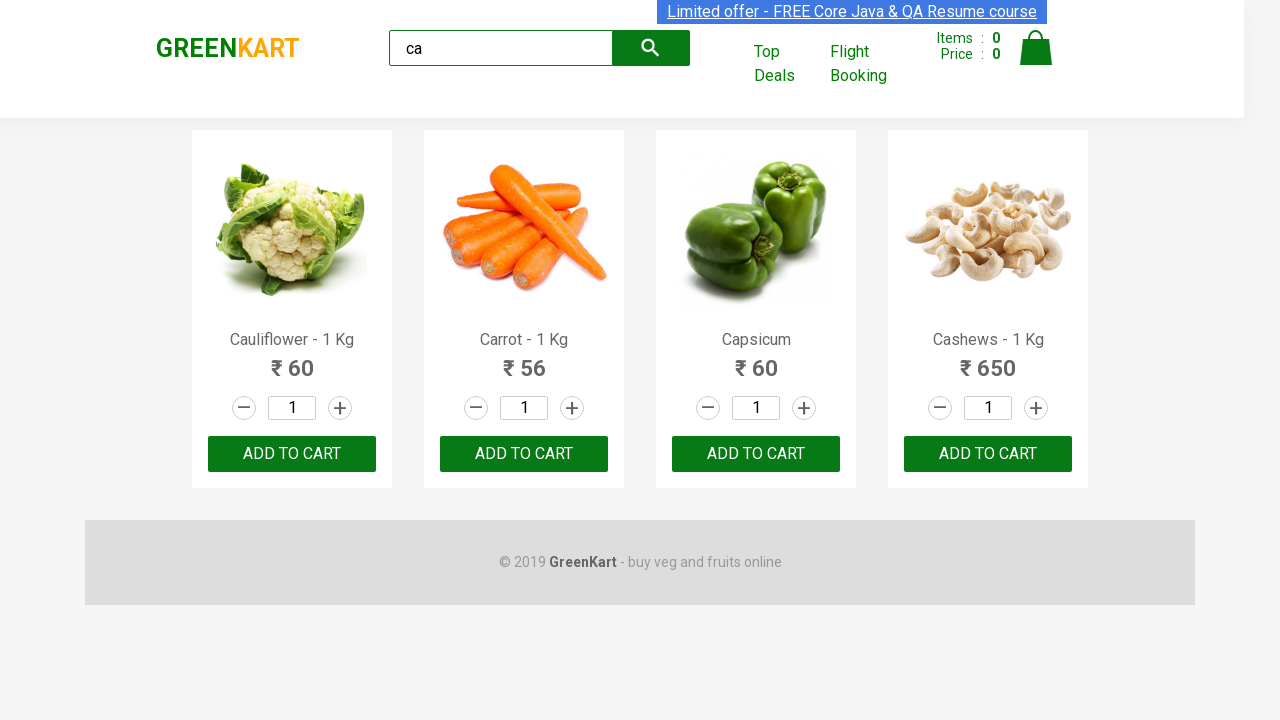

Clicked Add to Cart button for Cashews product at (988, 454) on .products .product >> nth=3 >> button
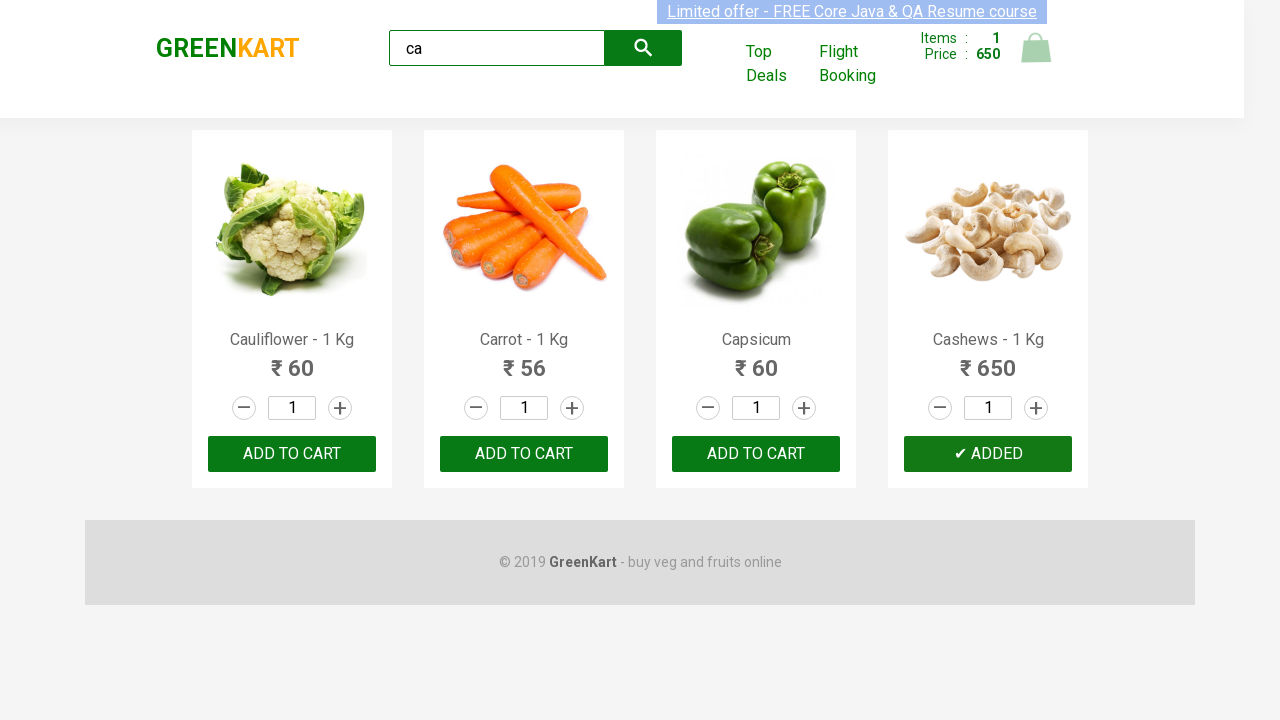

Clicked on cart icon to view cart at (1036, 48) on .cart-icon > img
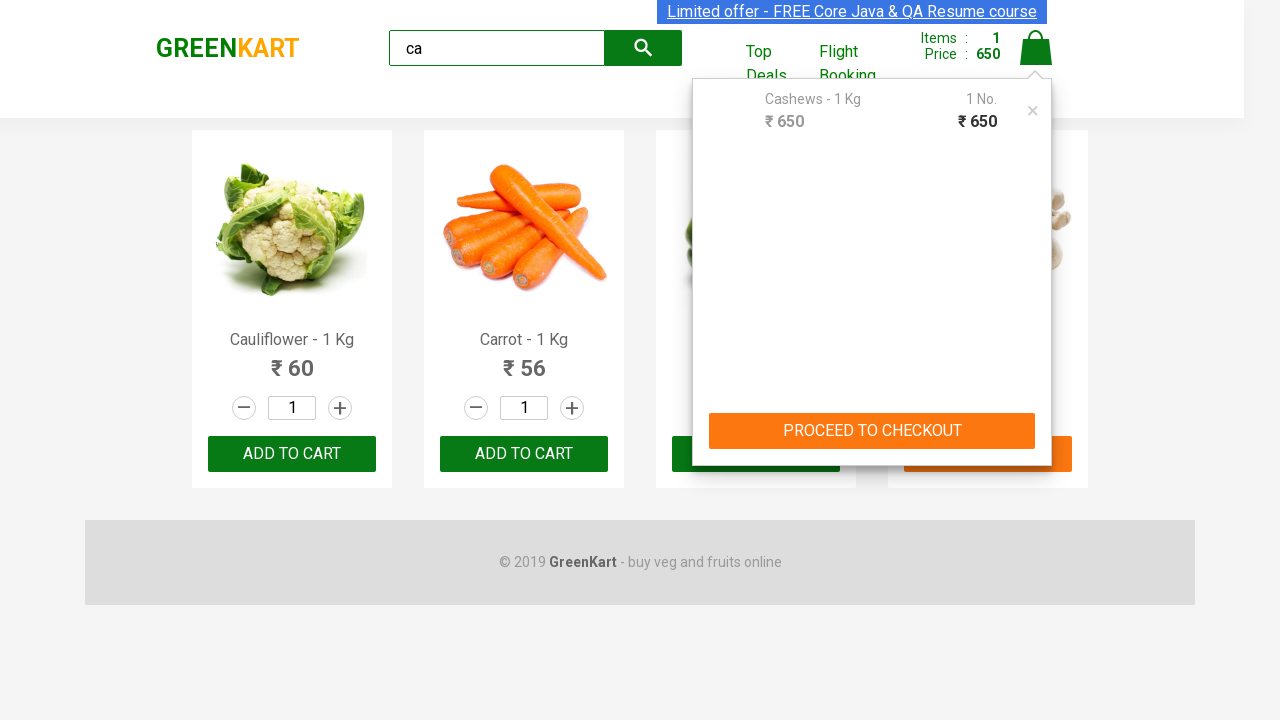

Clicked PROCEED TO CHECKOUT button to advance to checkout at (872, 431) on text=PROCEED TO CHECKOUT
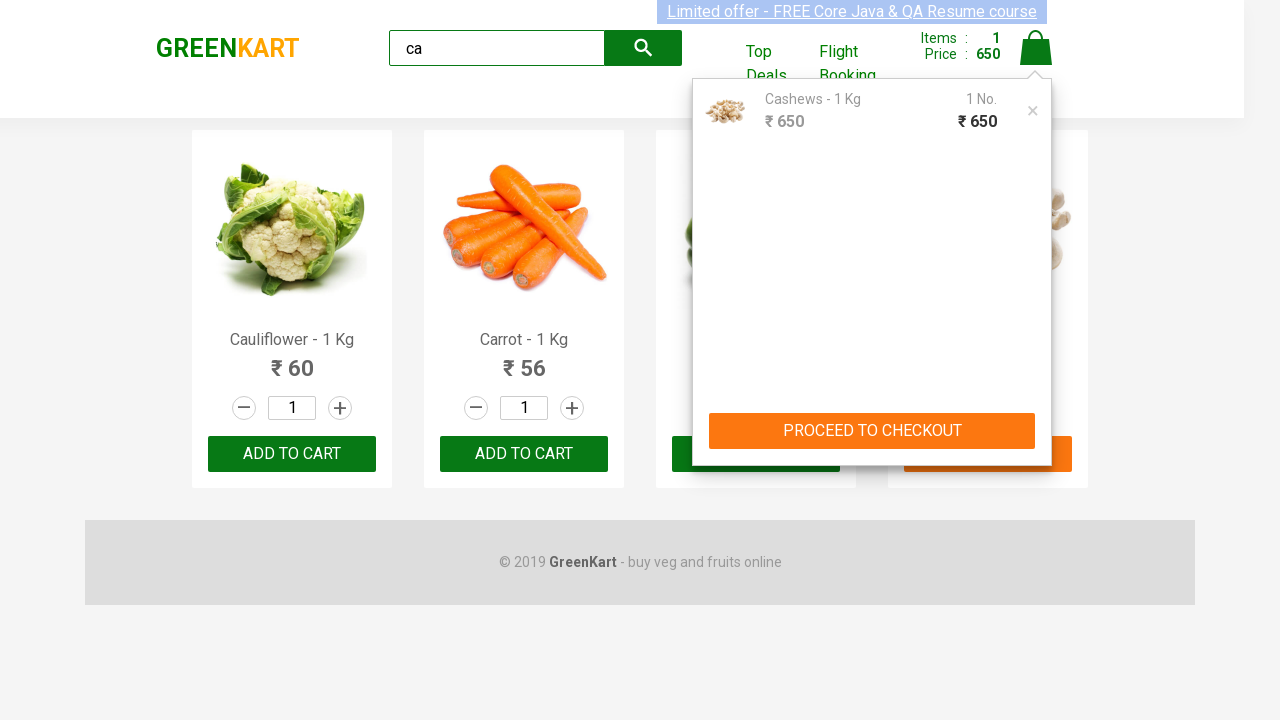

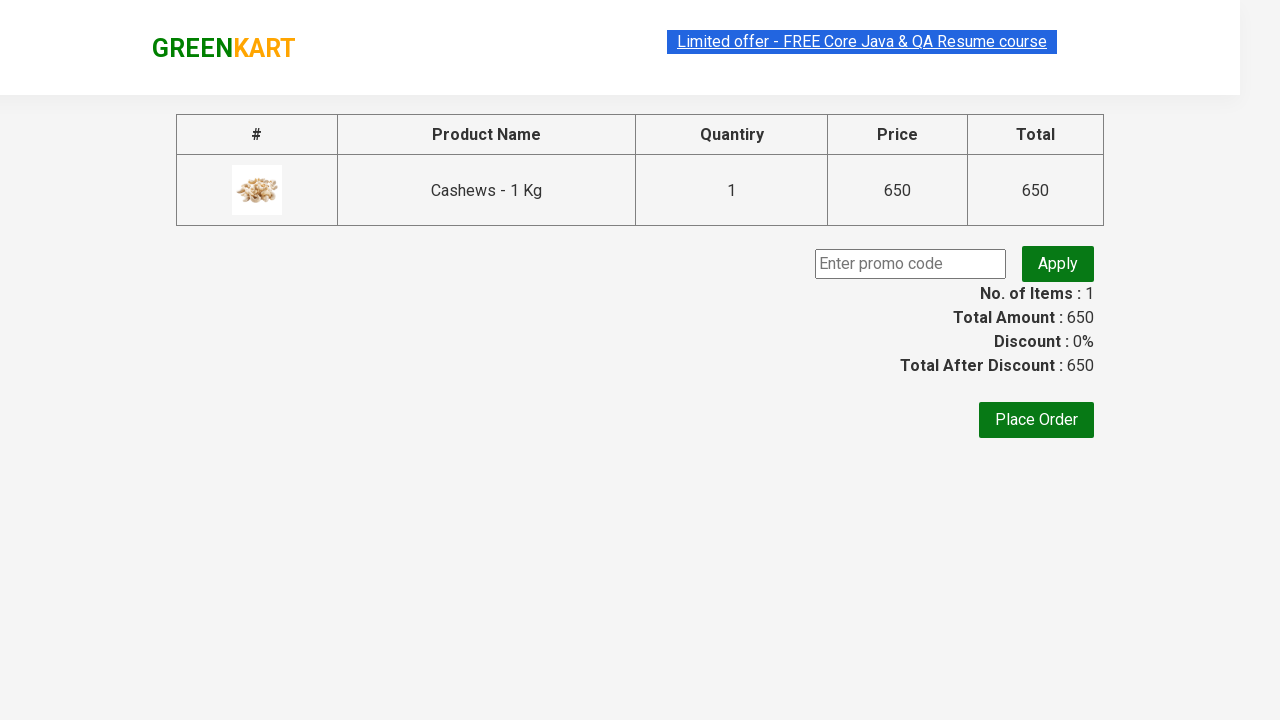